Tests JavaScript prompt alert handling by clicking a button to trigger a prompt, entering text into the alert, and accepting it

Starting URL: https://the-internet.herokuapp.com/javascript_alerts

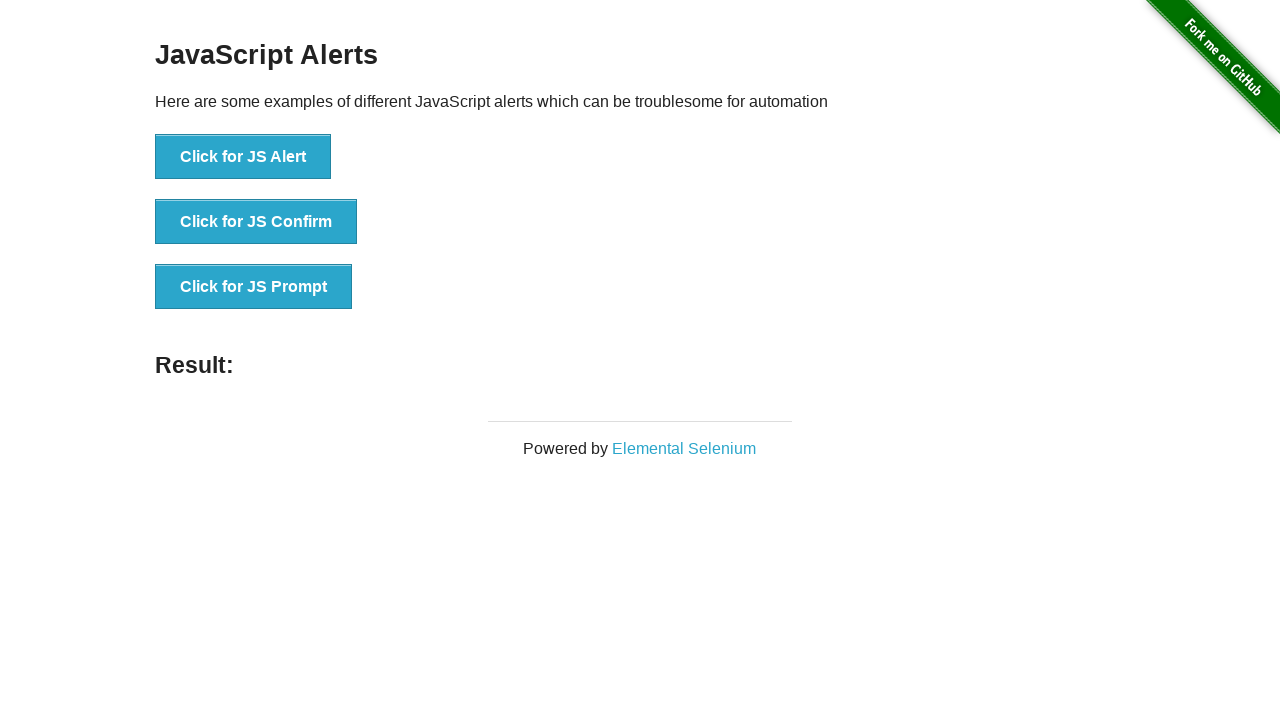

Clicked 'Click for JS Prompt' button to trigger JavaScript prompt alert at (254, 287) on xpath=//button[normalize-space()='Click for JS Prompt']
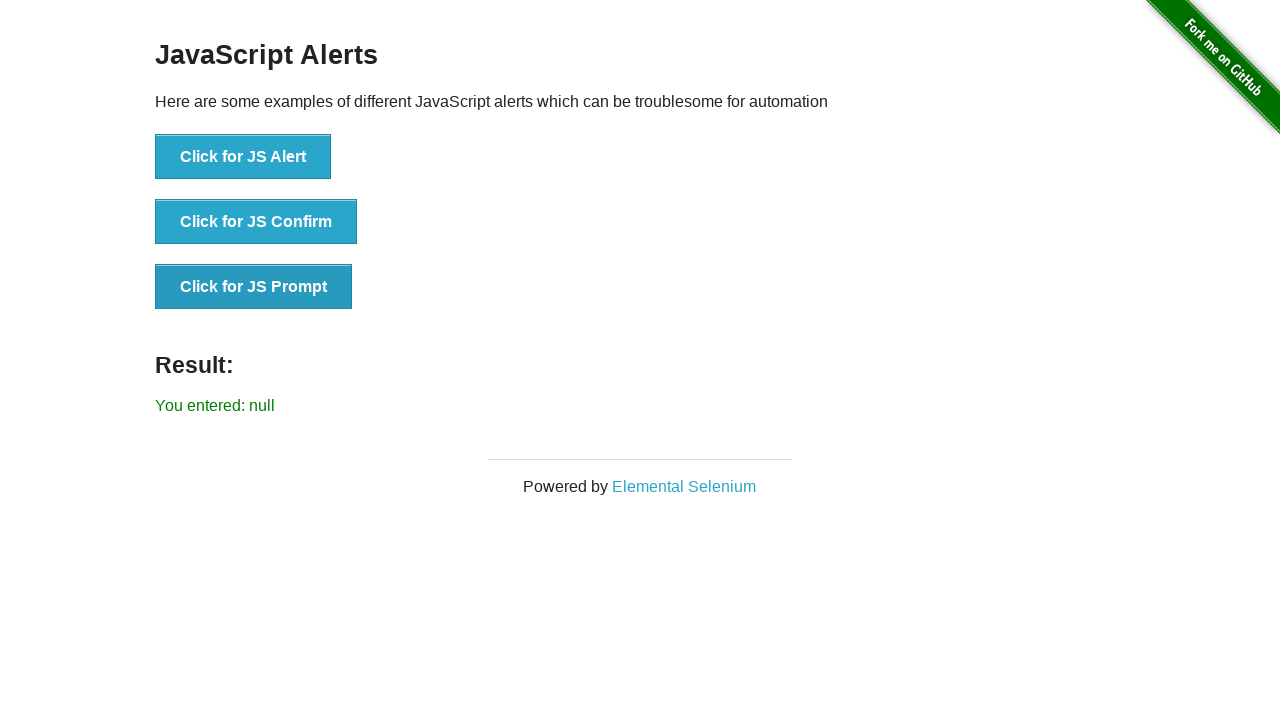

Set up dialog handler to accept prompt with text 'WELCOME'
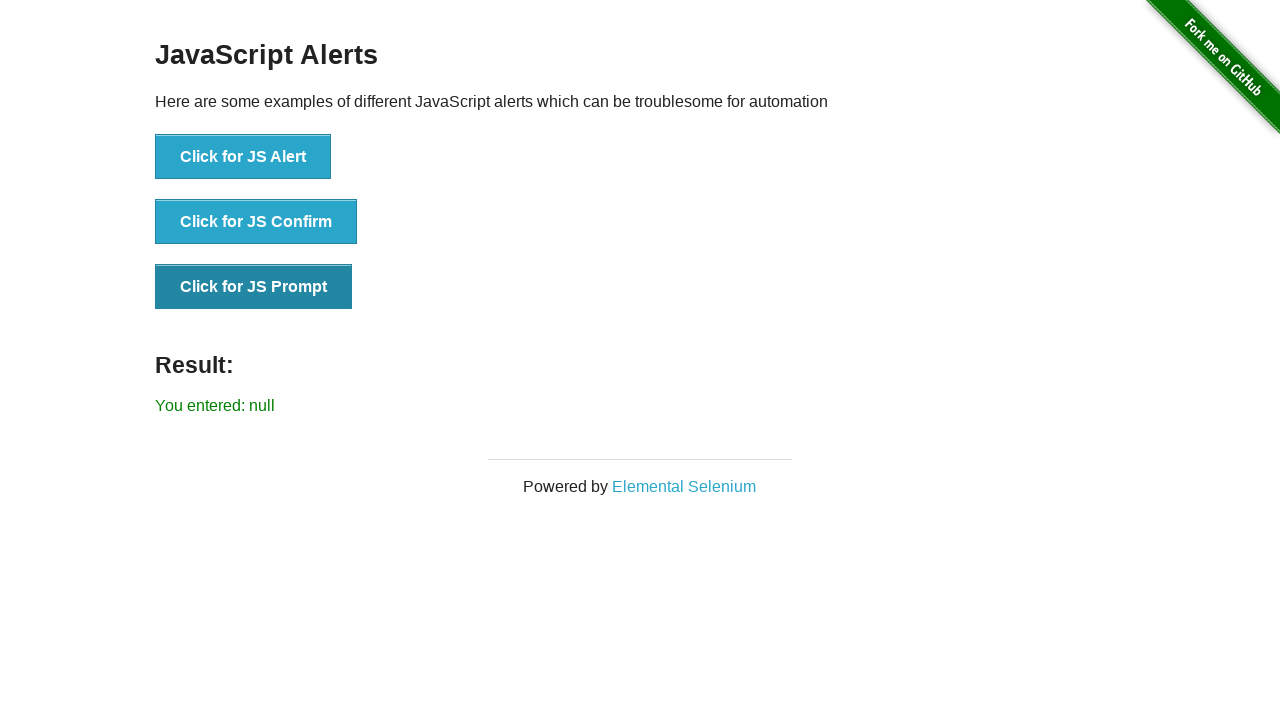

Clicked 'Click for JS Prompt' button again to trigger dialog with handler in place at (254, 287) on xpath=//button[normalize-space()='Click for JS Prompt']
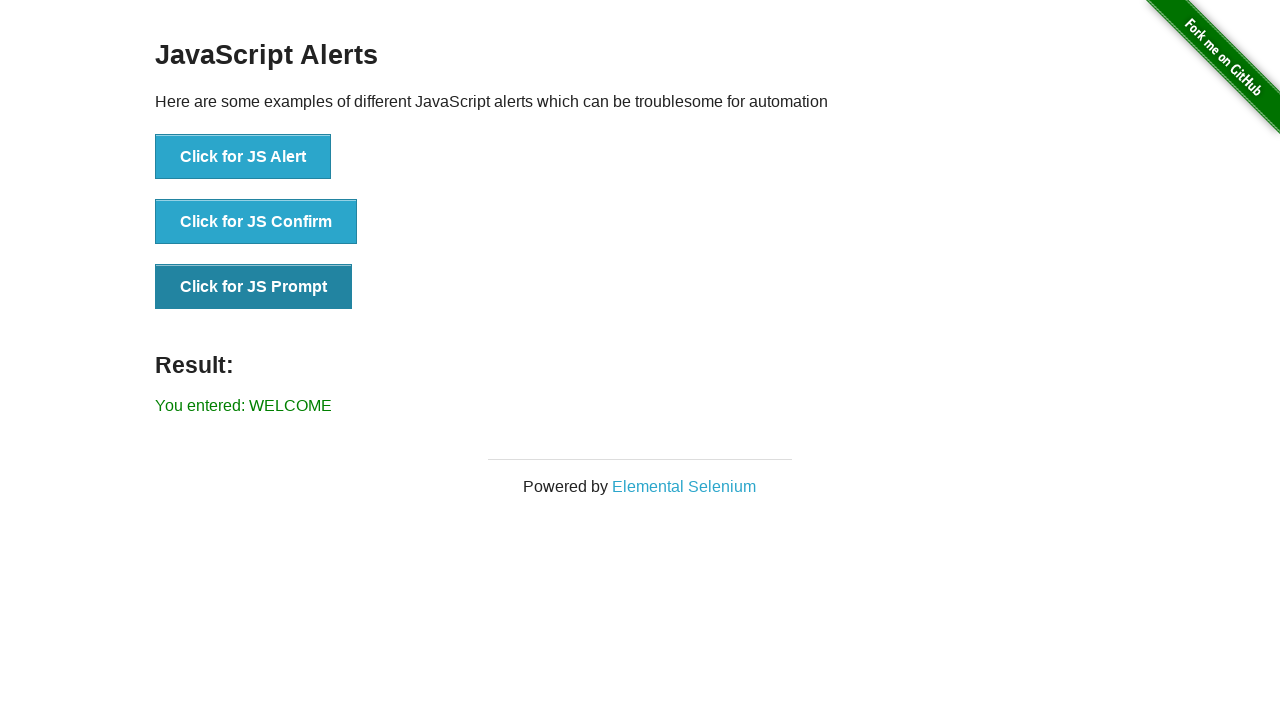

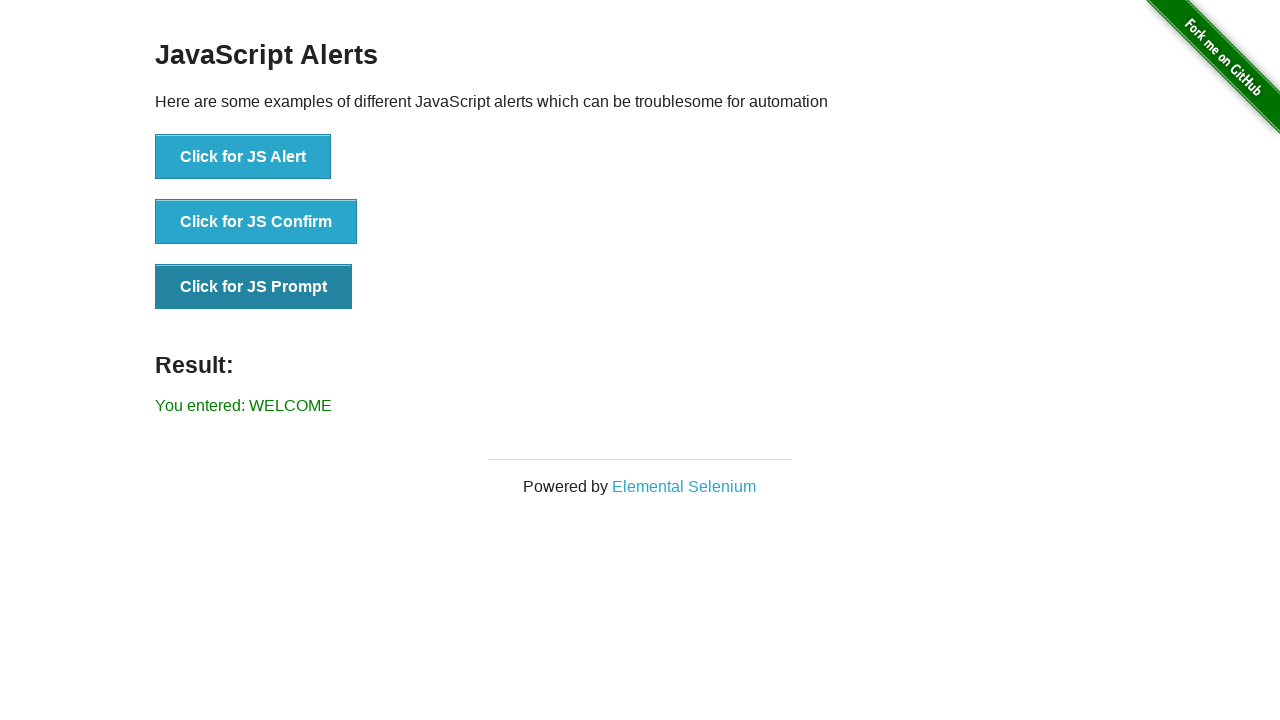